Tests nested iframe handling by switching to a frame, selecting an option from a dropdown, then switching back to parent frame and filling an input field

Starting URL: https://www.hyrtutorials.com/p/frames-practice.html

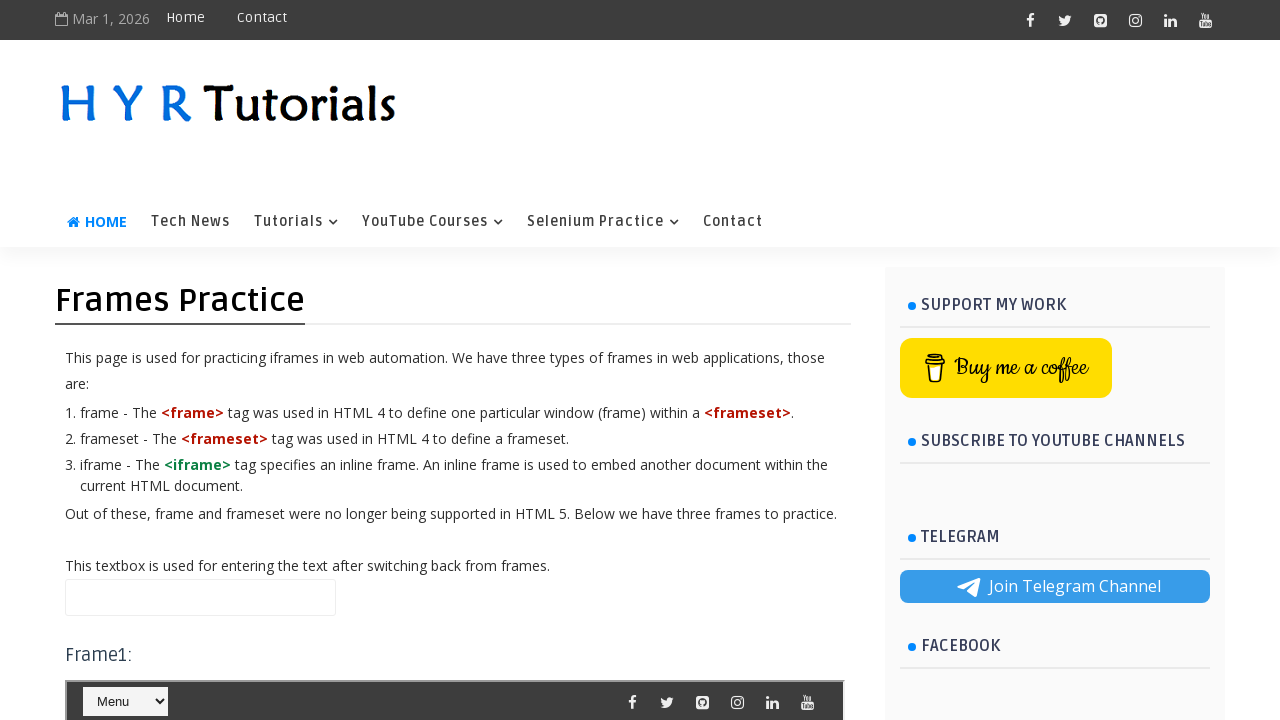

Switched to nested frame 'frm1'
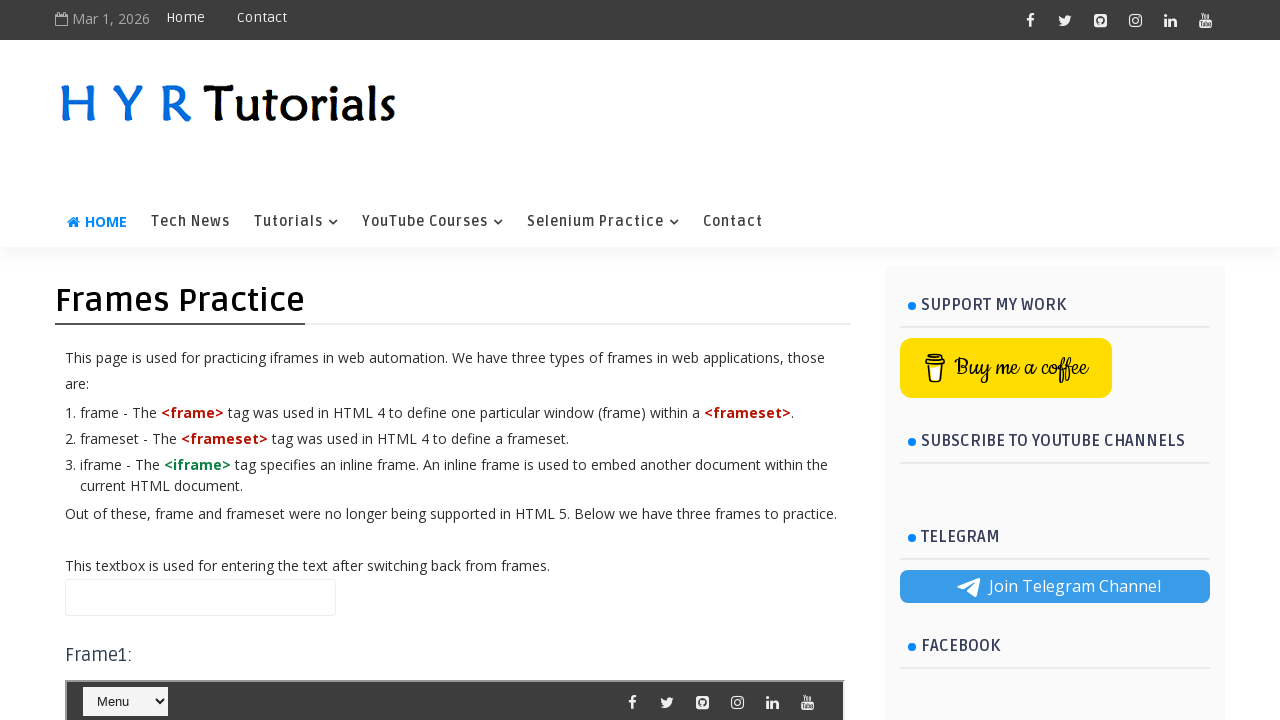

Selected '- SQL' from dropdown in nested frame
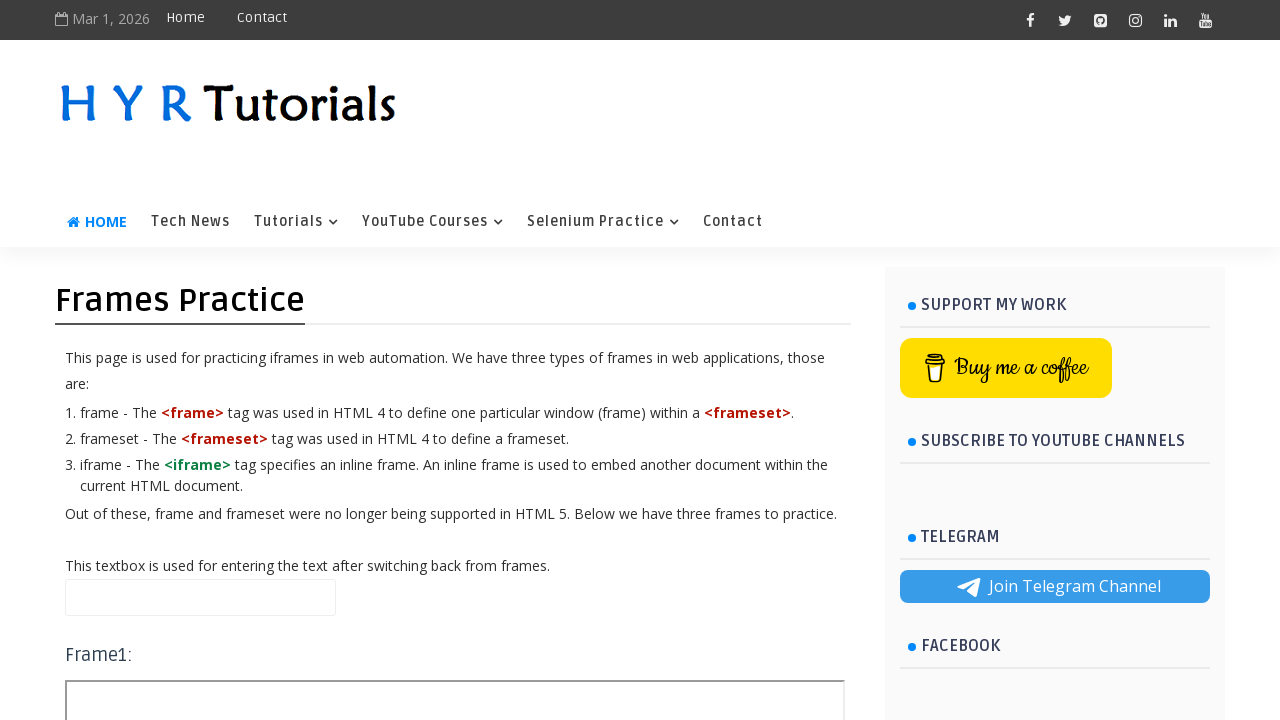

Filled name input field with 'amol' in parent frame on input#name
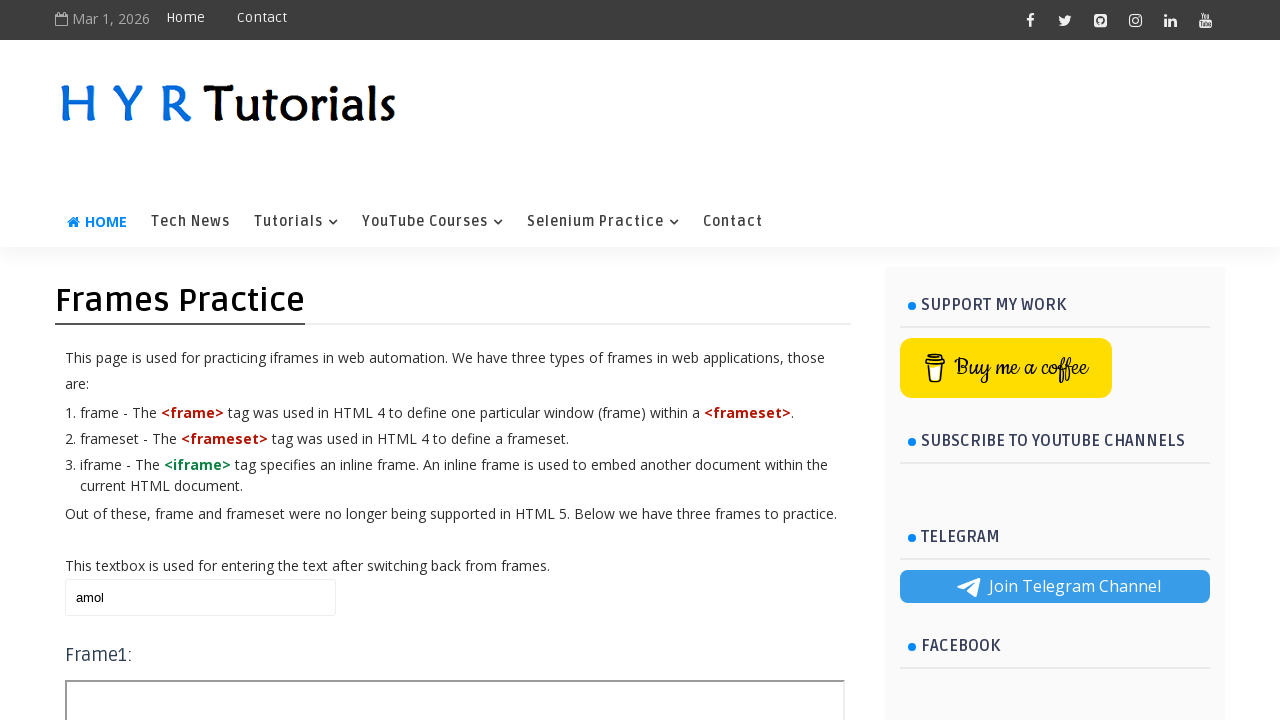

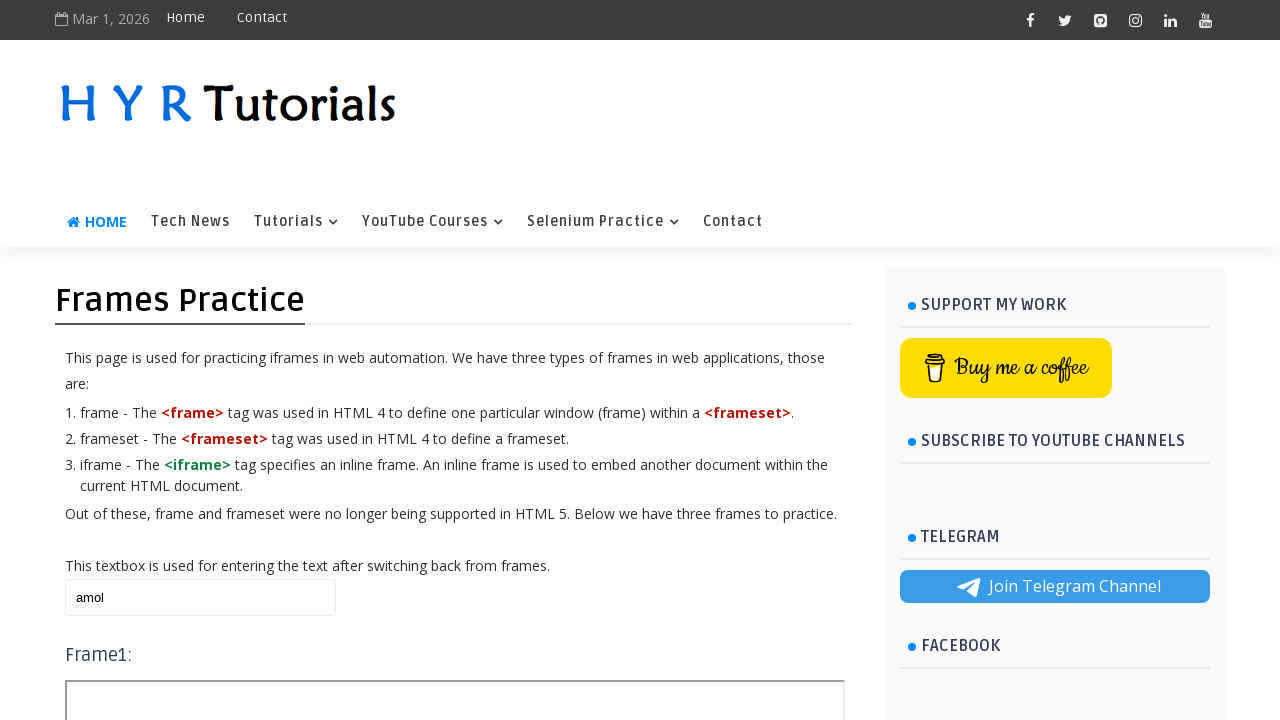